Navigates to WiseQuarter.com homepage and maximizes the browser window to verify basic page loading.

Starting URL: https://www.wisequarter.com/

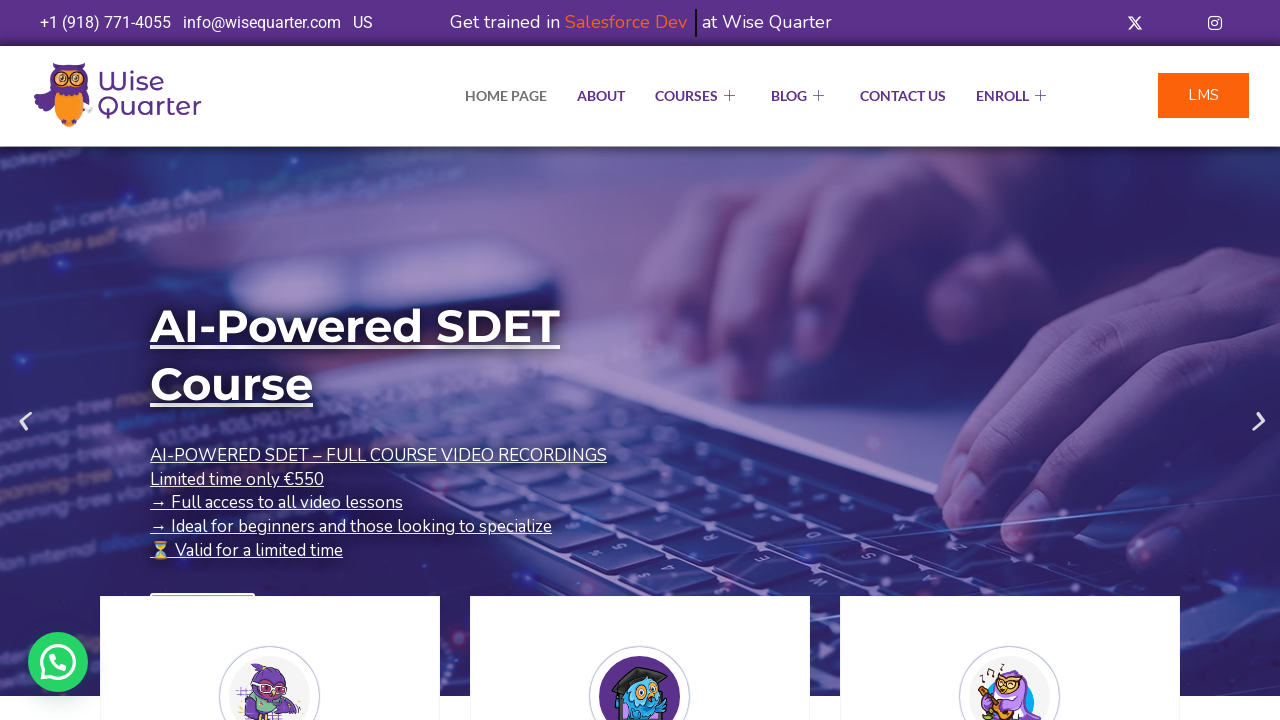

Page DOM content loaded for WiseQuarter.com homepage
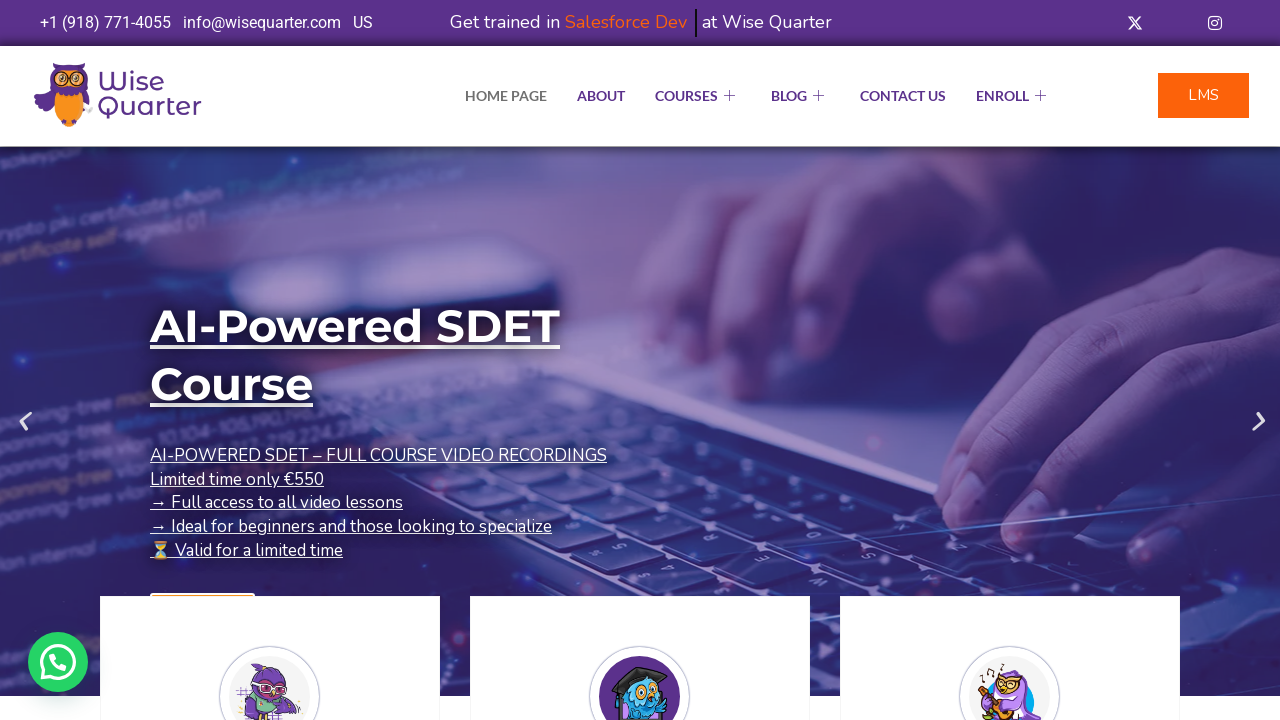

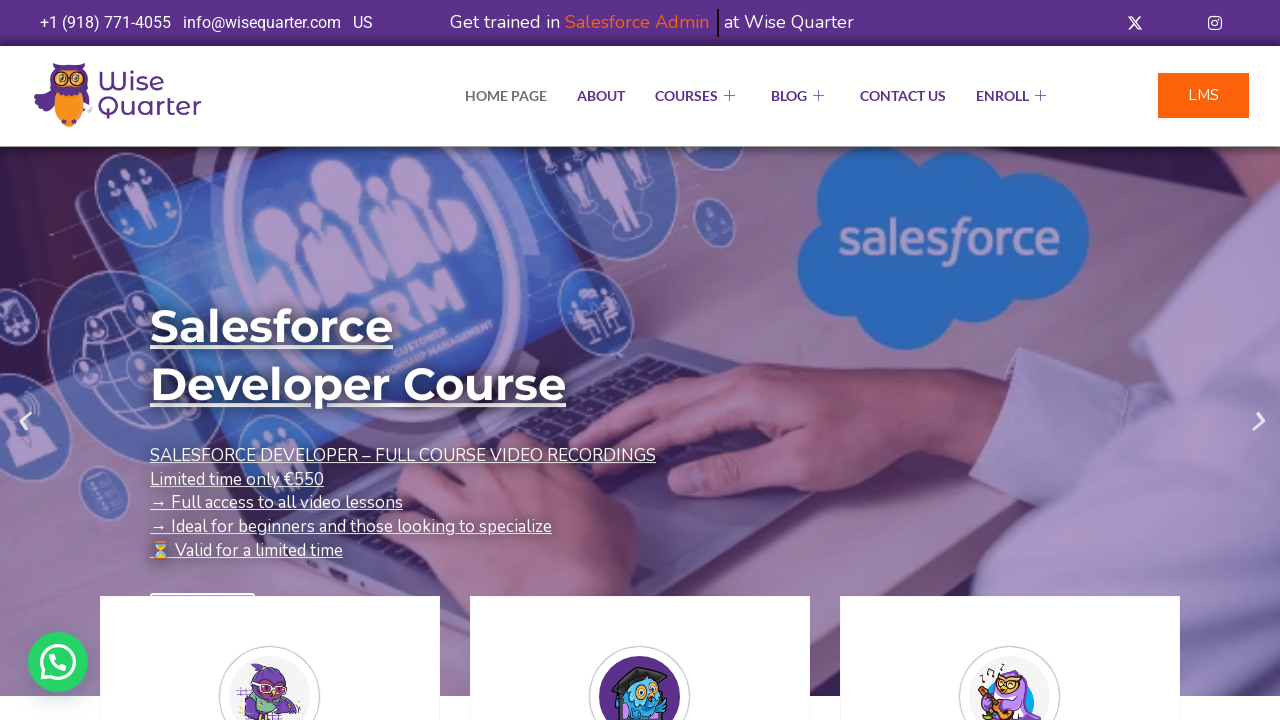